Tests browser window manipulation functions (maximize, minimize, fullscreen) on the MakeMyTrip website and retrieves page title and URL information.

Starting URL: https://www.makemytrip.com/

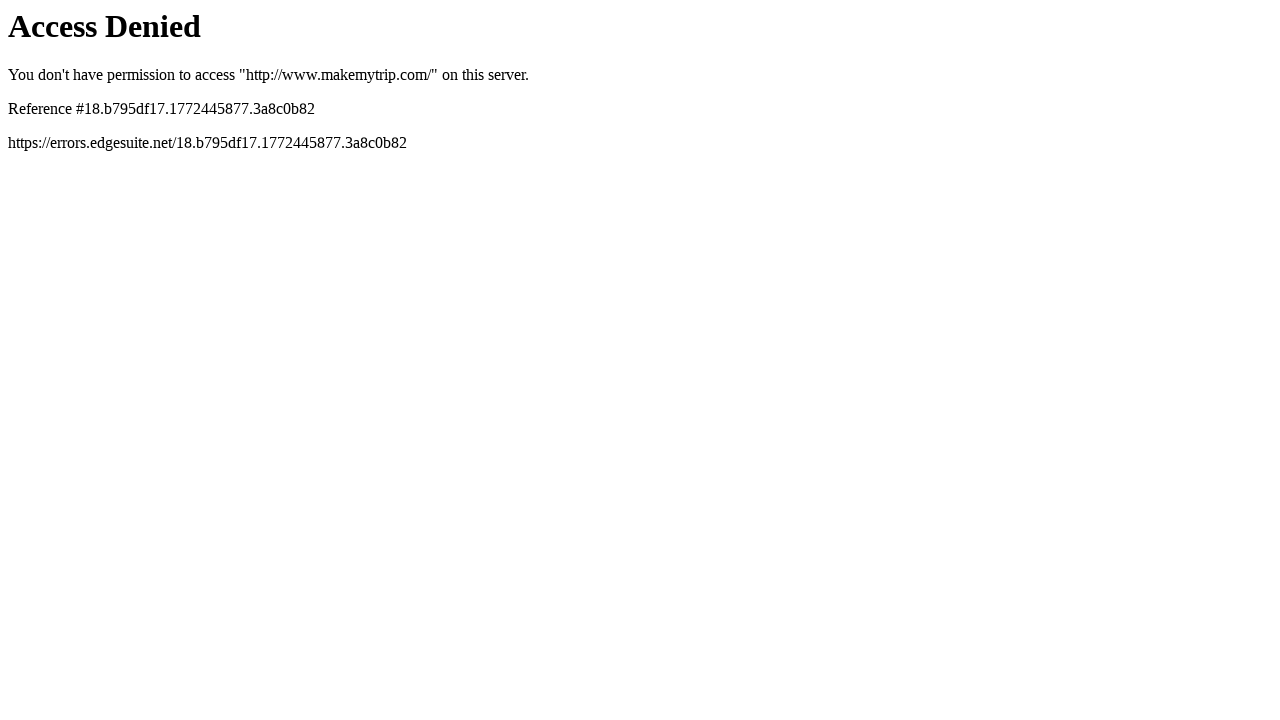

Set viewport size to 1920x1080 to maximize browser window
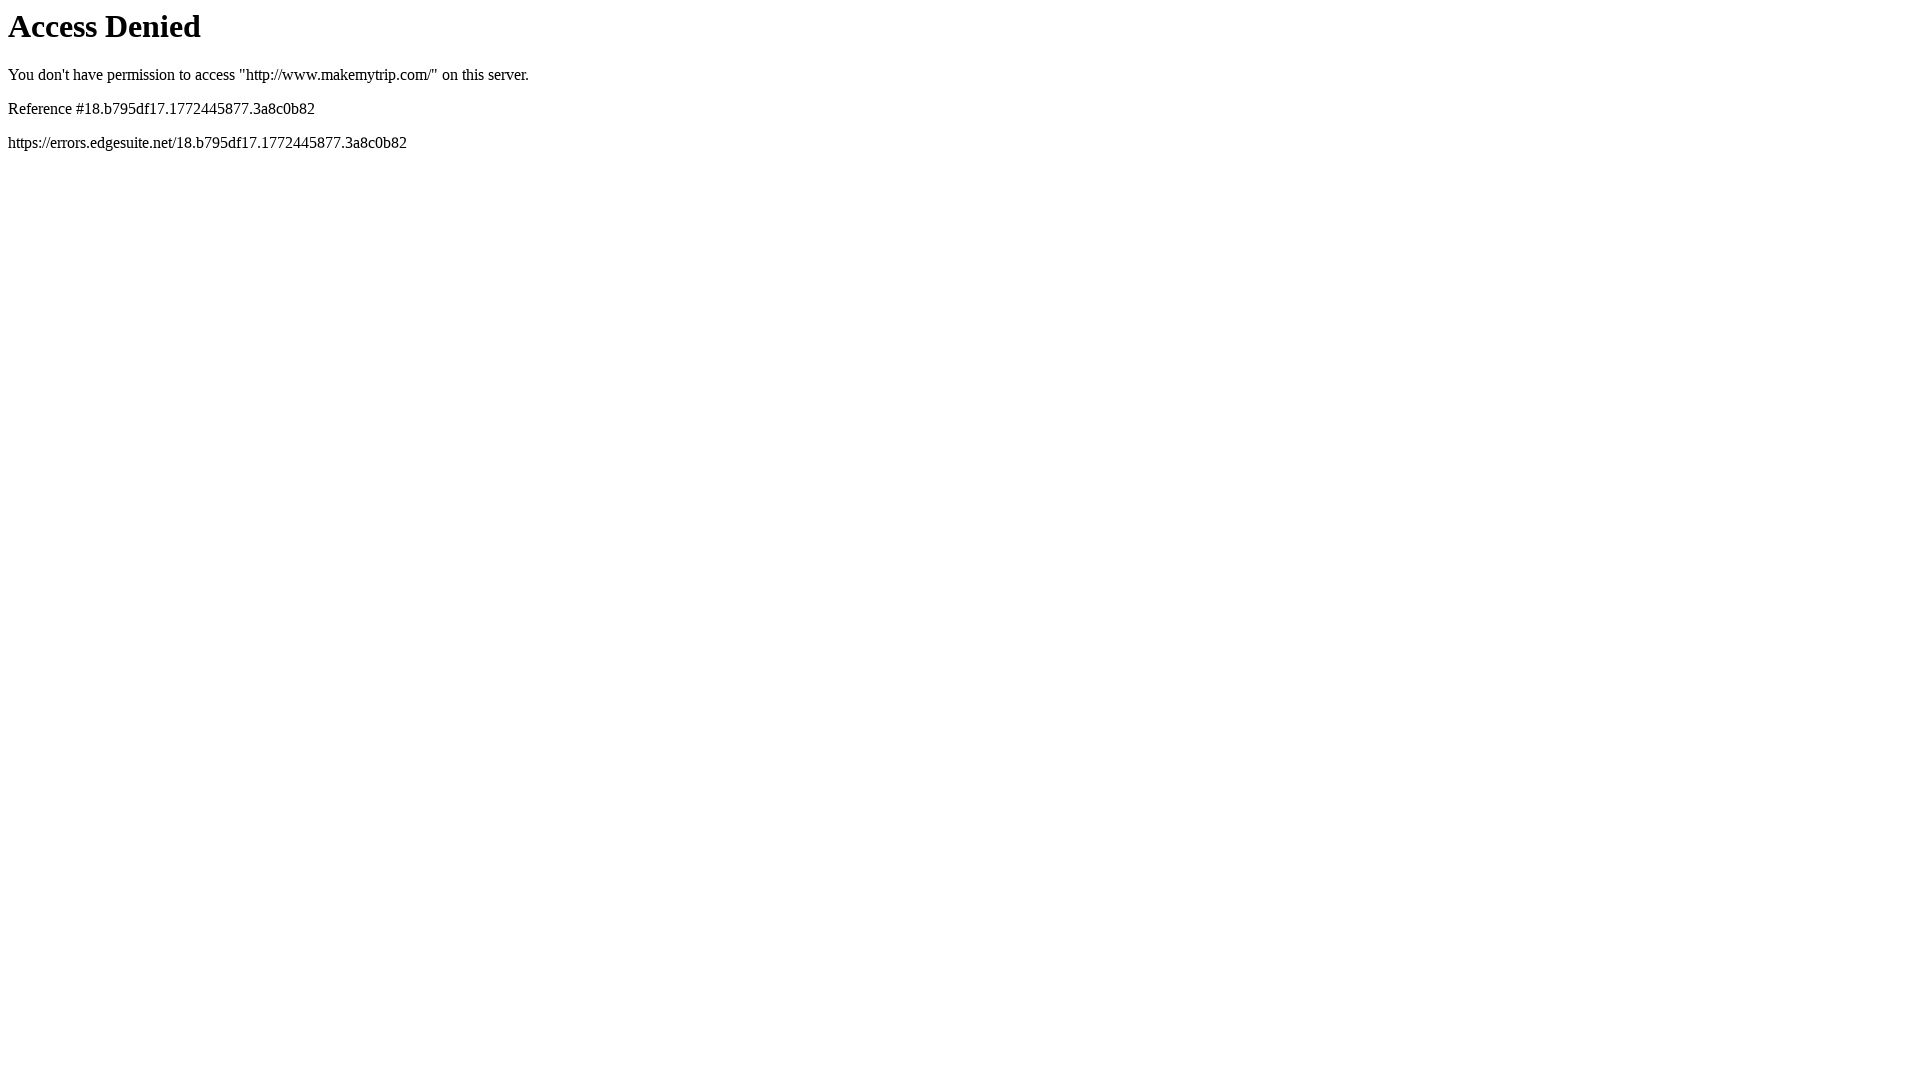

Waited 3 seconds to observe maximized state
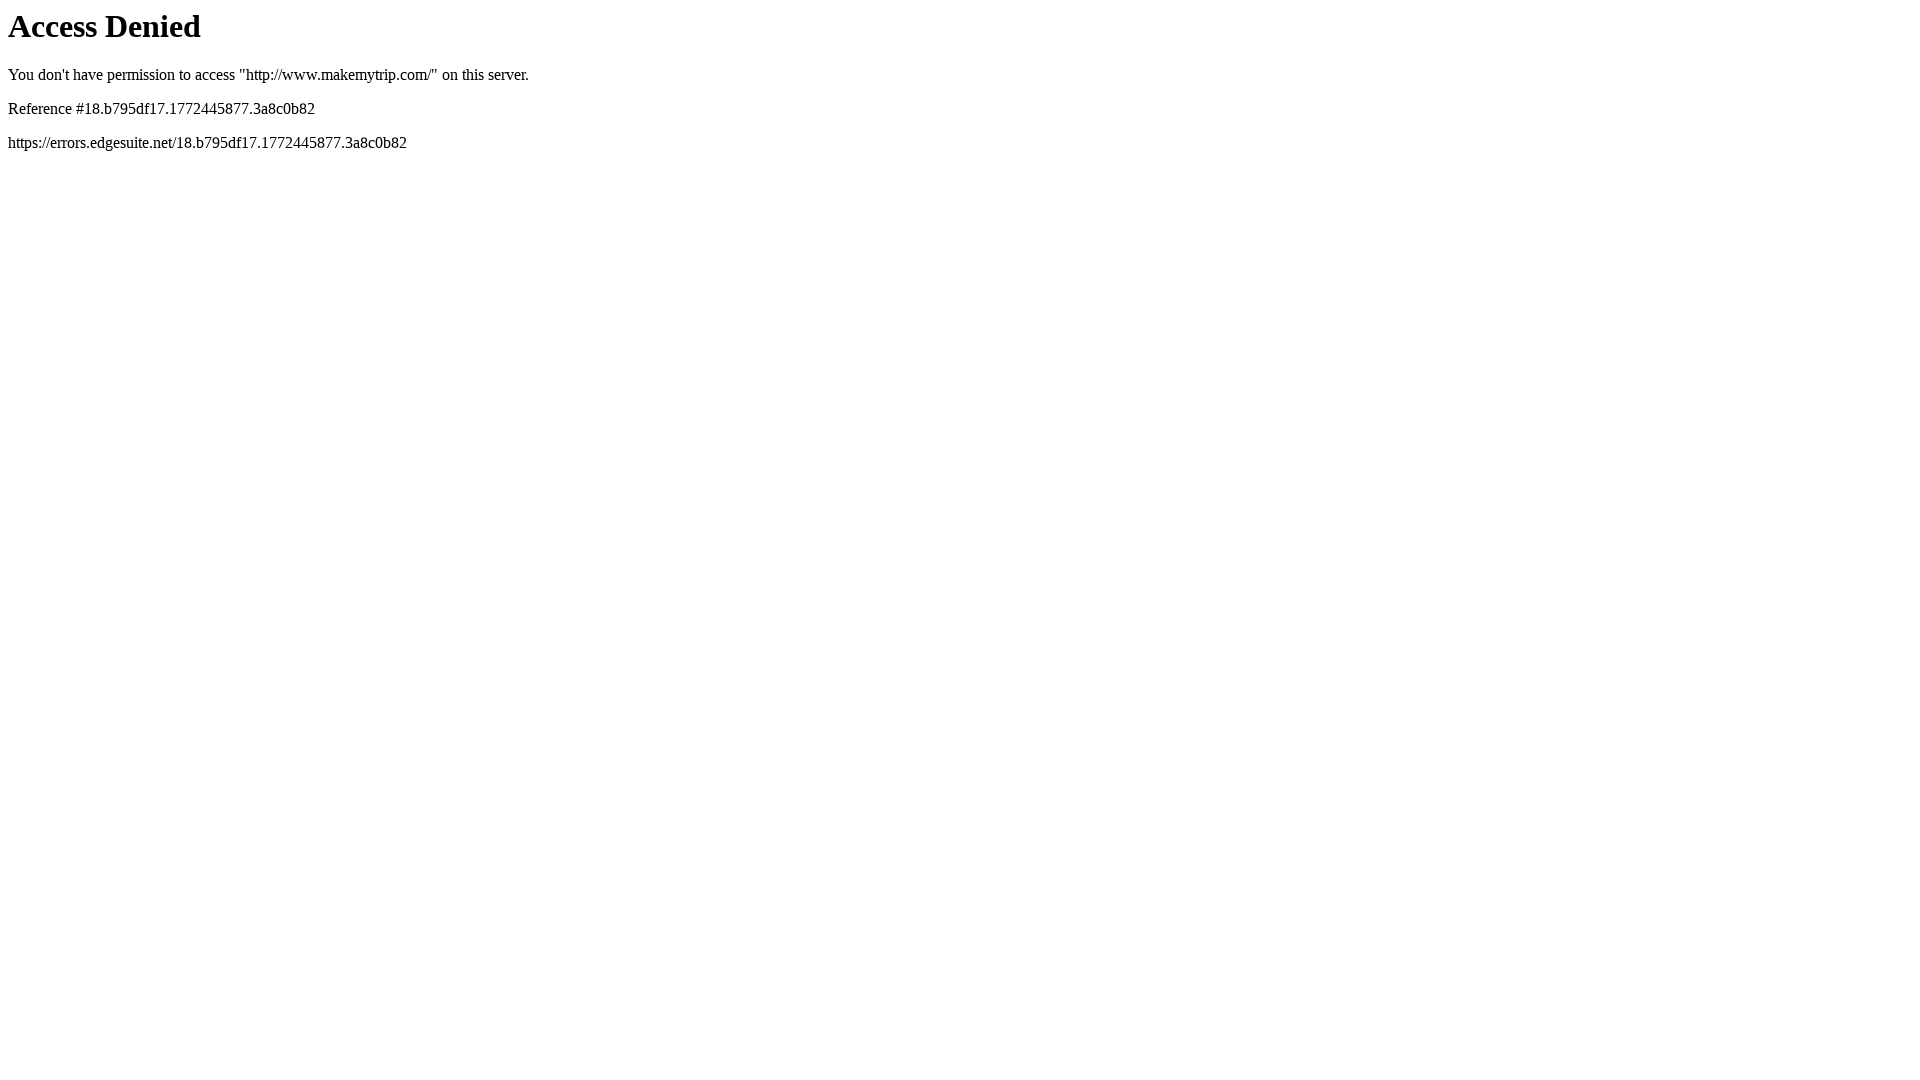

Retrieved page title: Access Denied
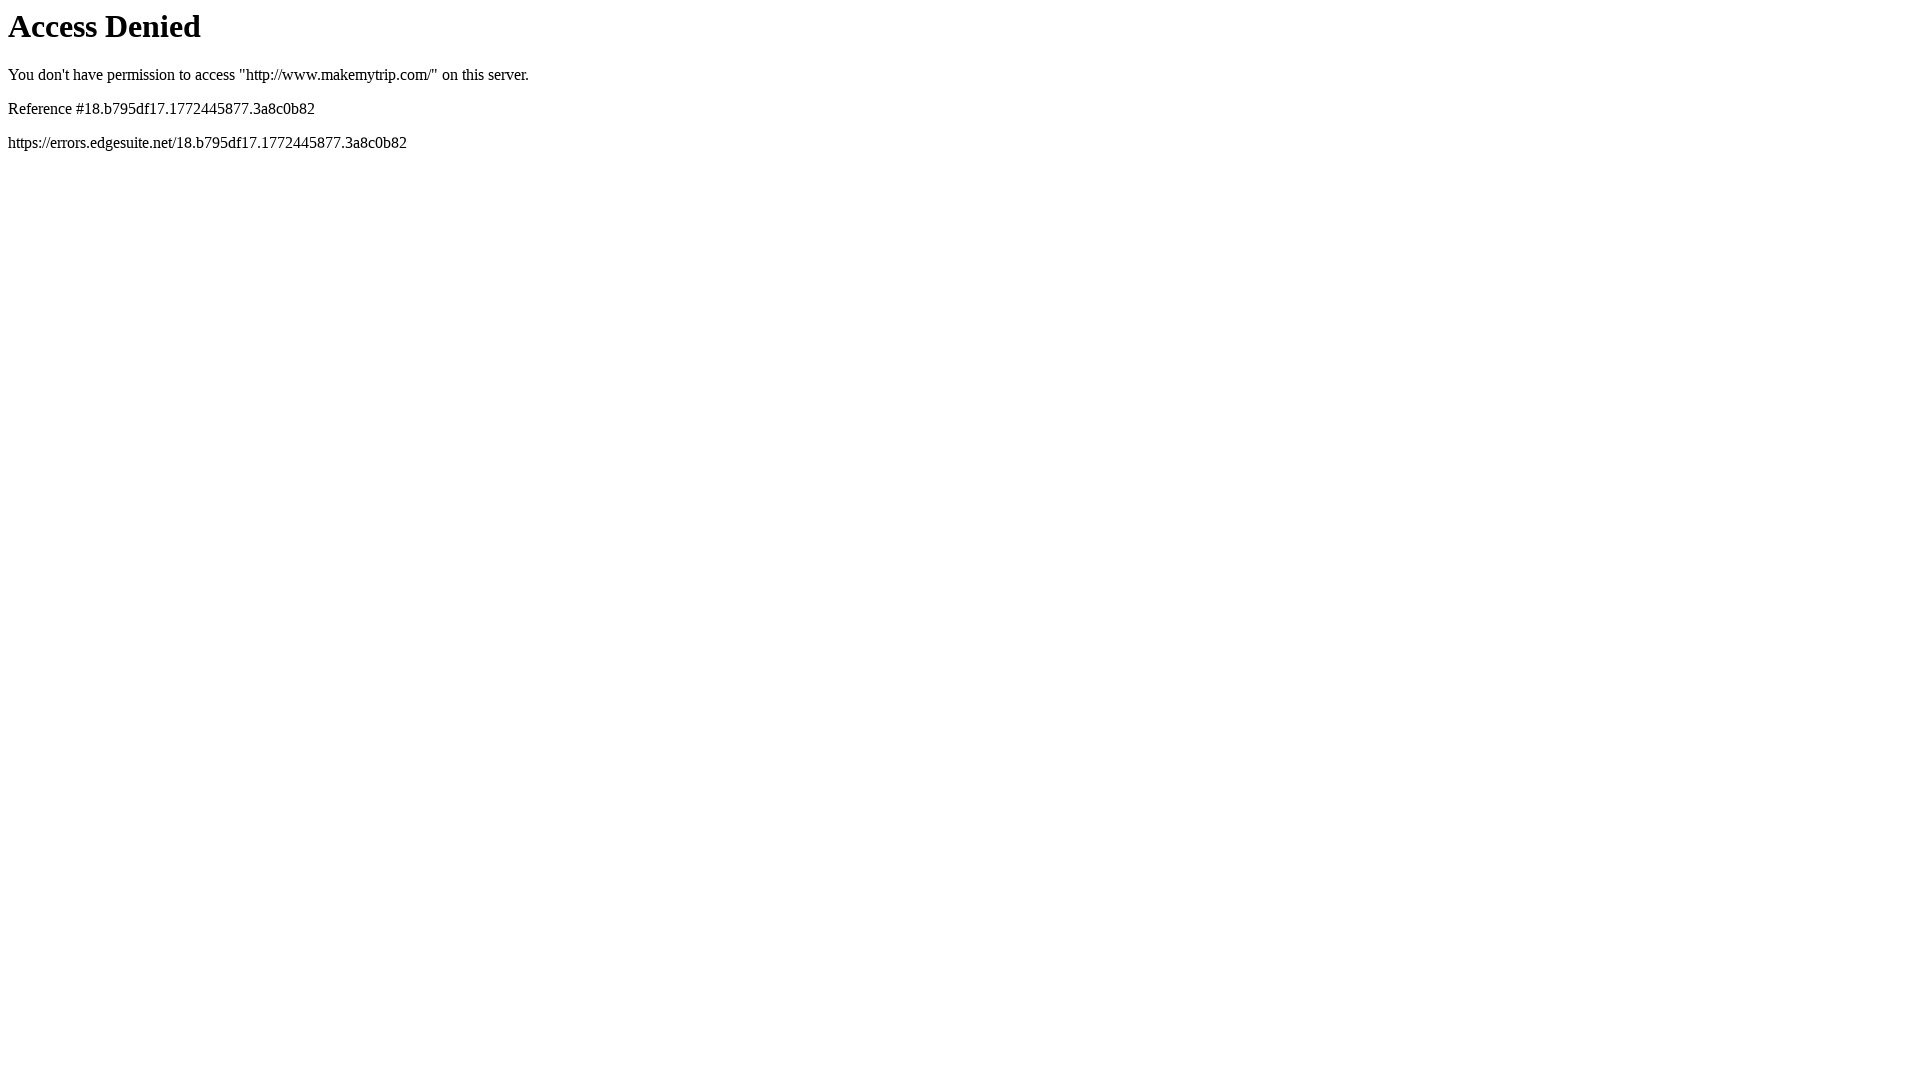

Retrieved current URL: https://www.makemytrip.com/
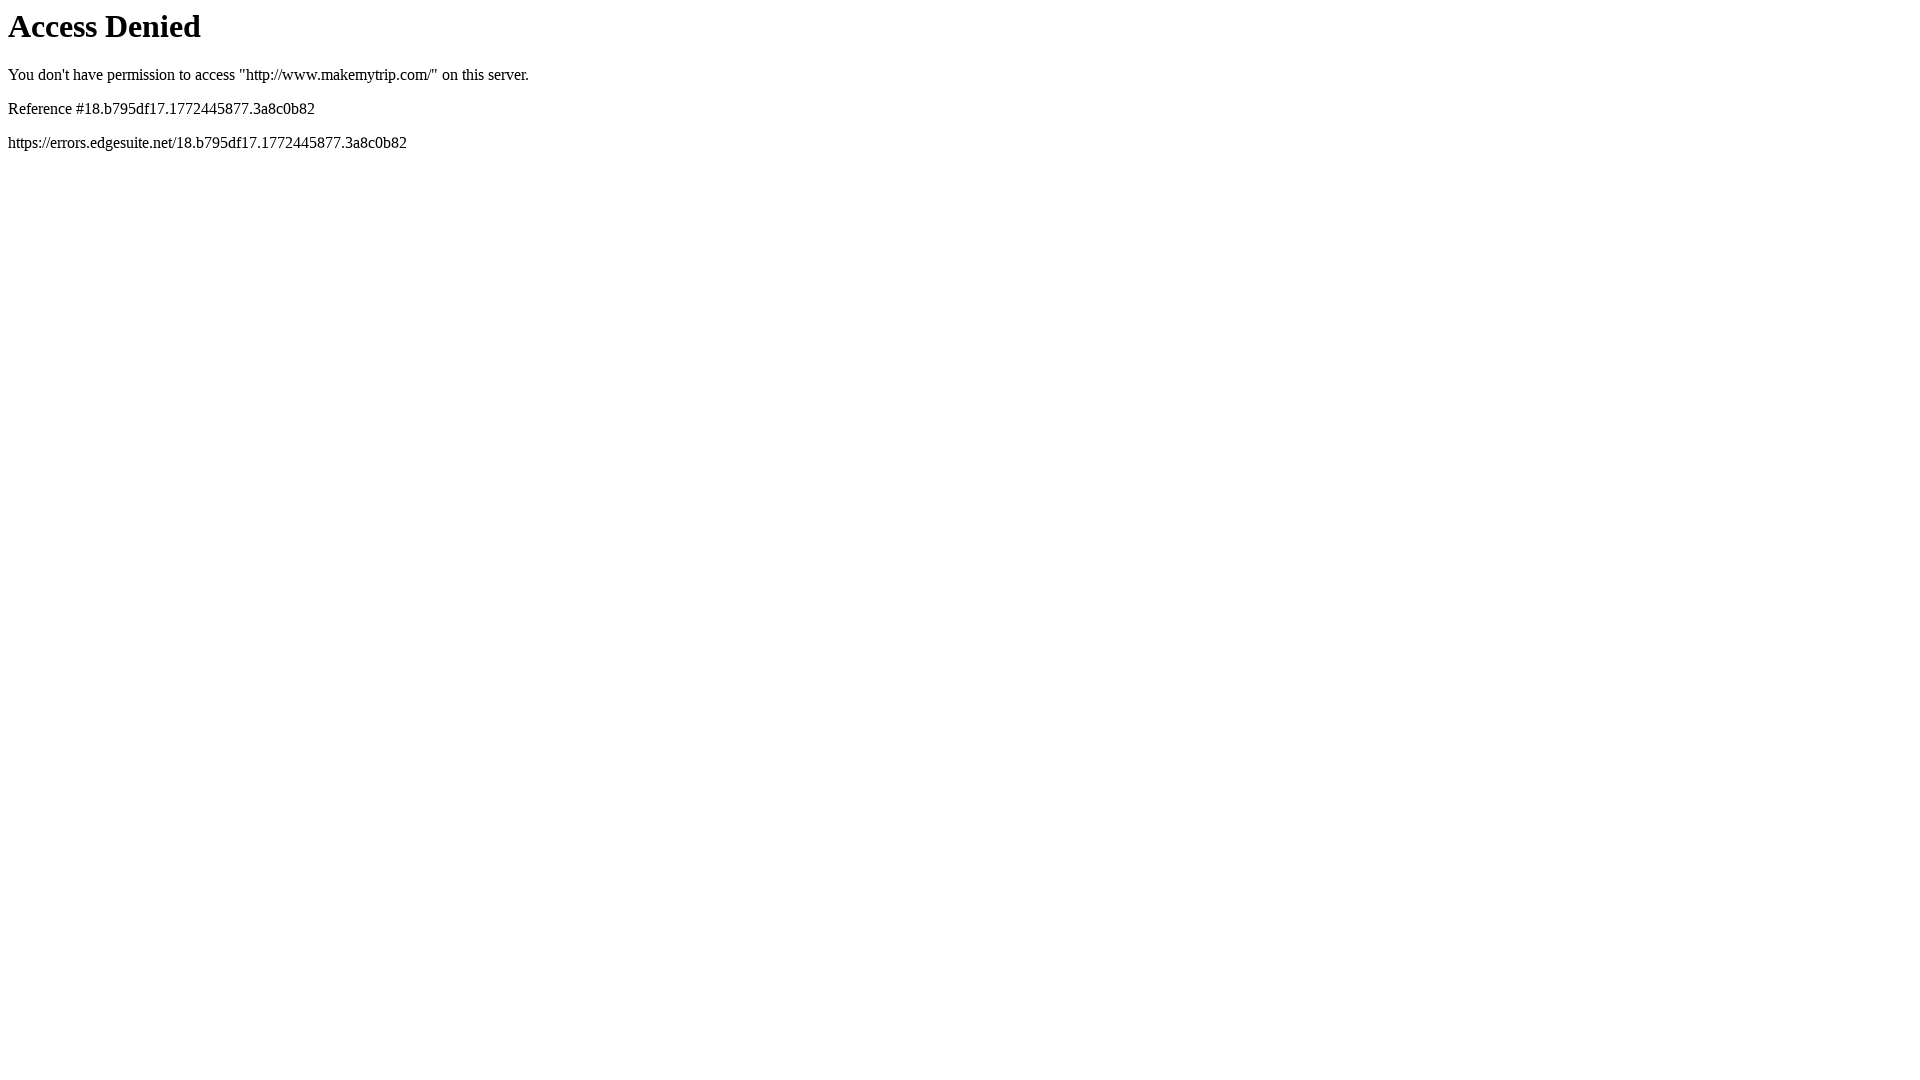

Waited for page to reach domcontentloaded state
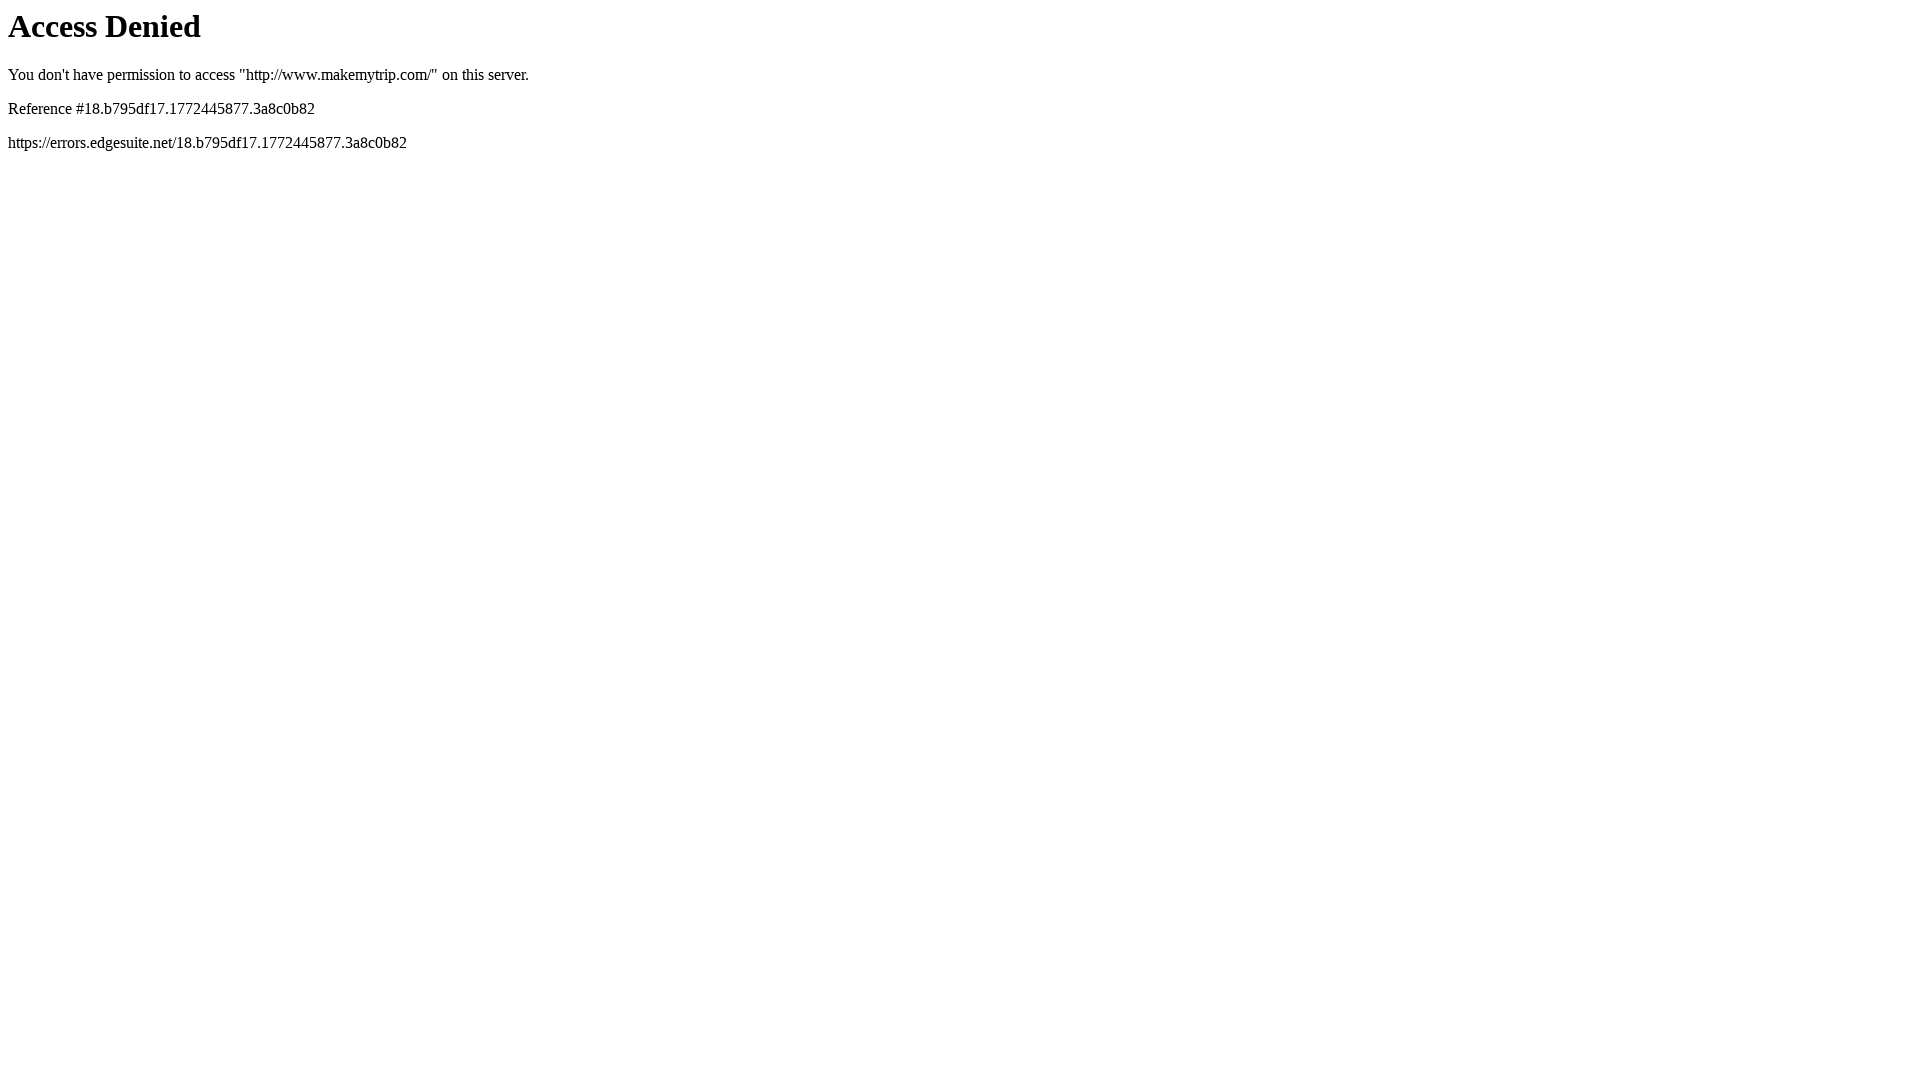

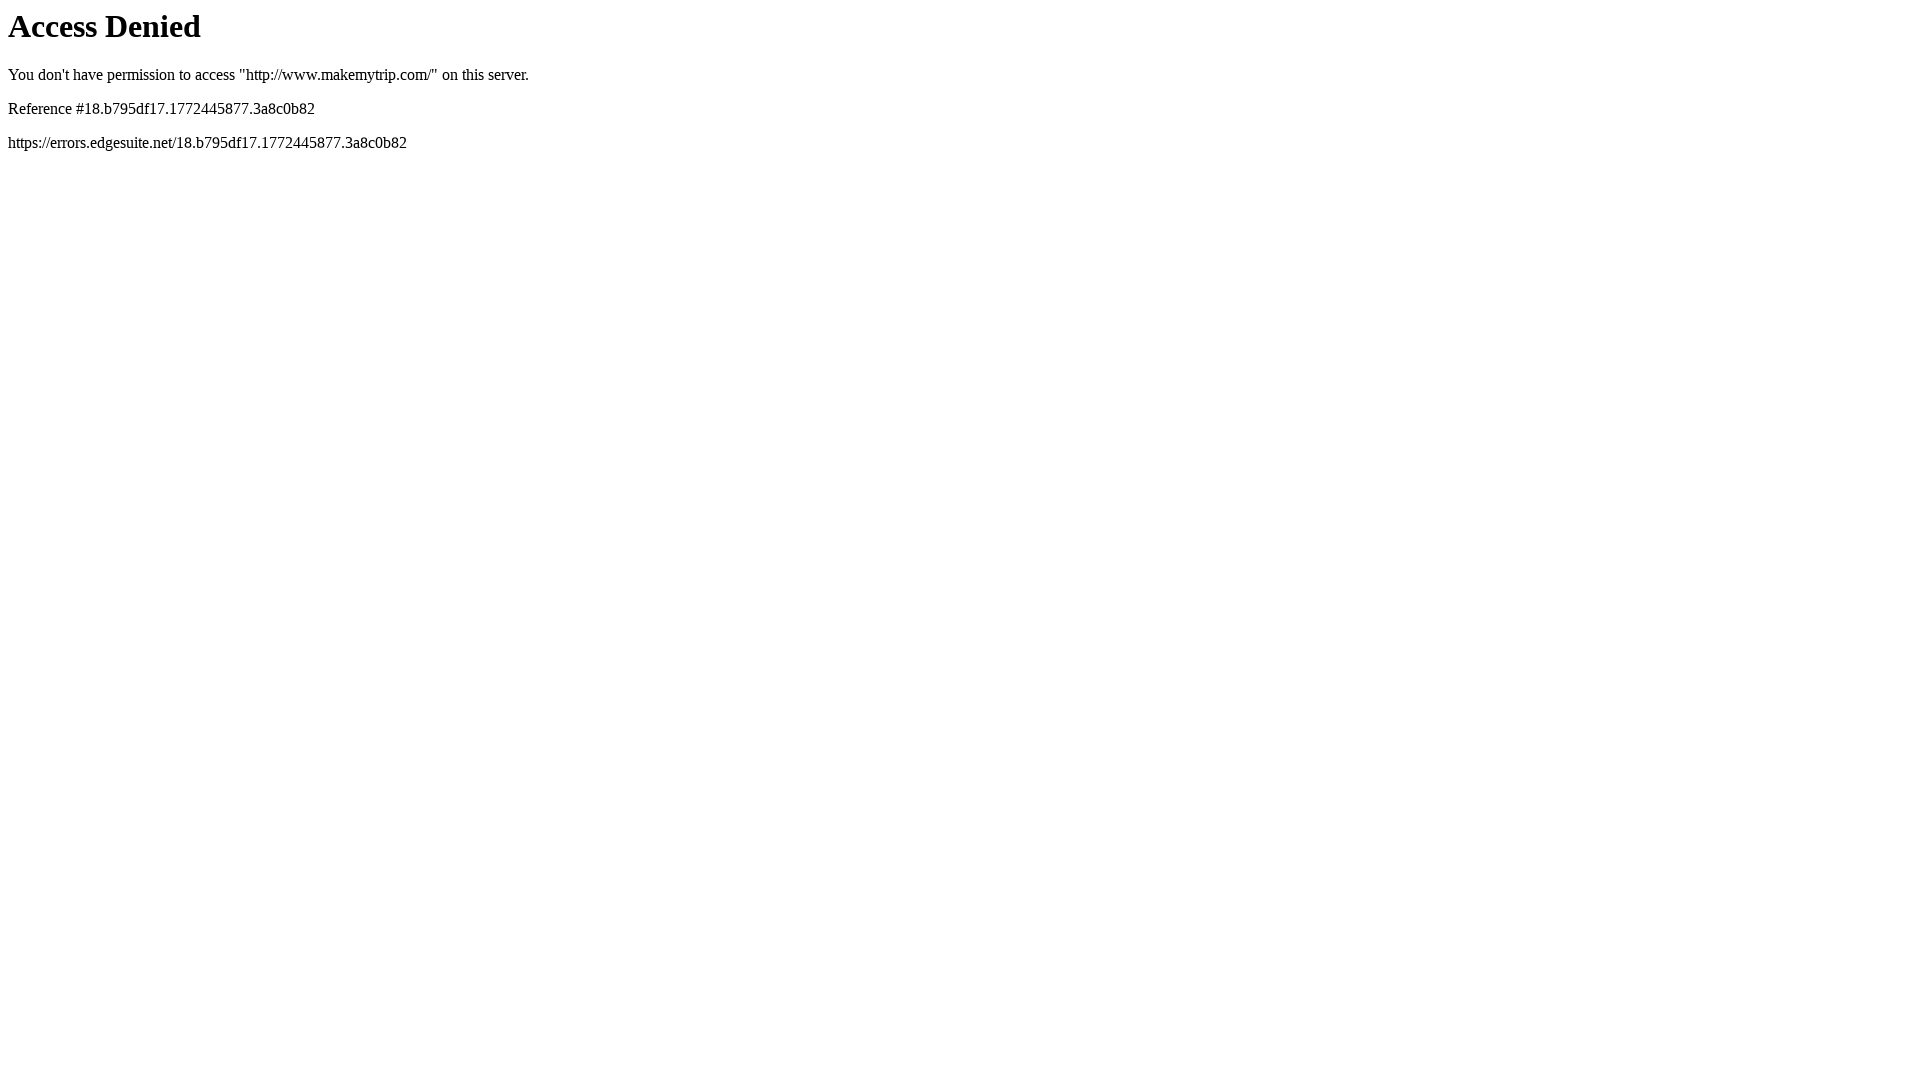